Navigates to PTT BBS index page, clicks on a board name, and then clicks on a large button (likely an age verification or consent button to access content)

Starting URL: https://www.ptt.cc/bbs/index.html

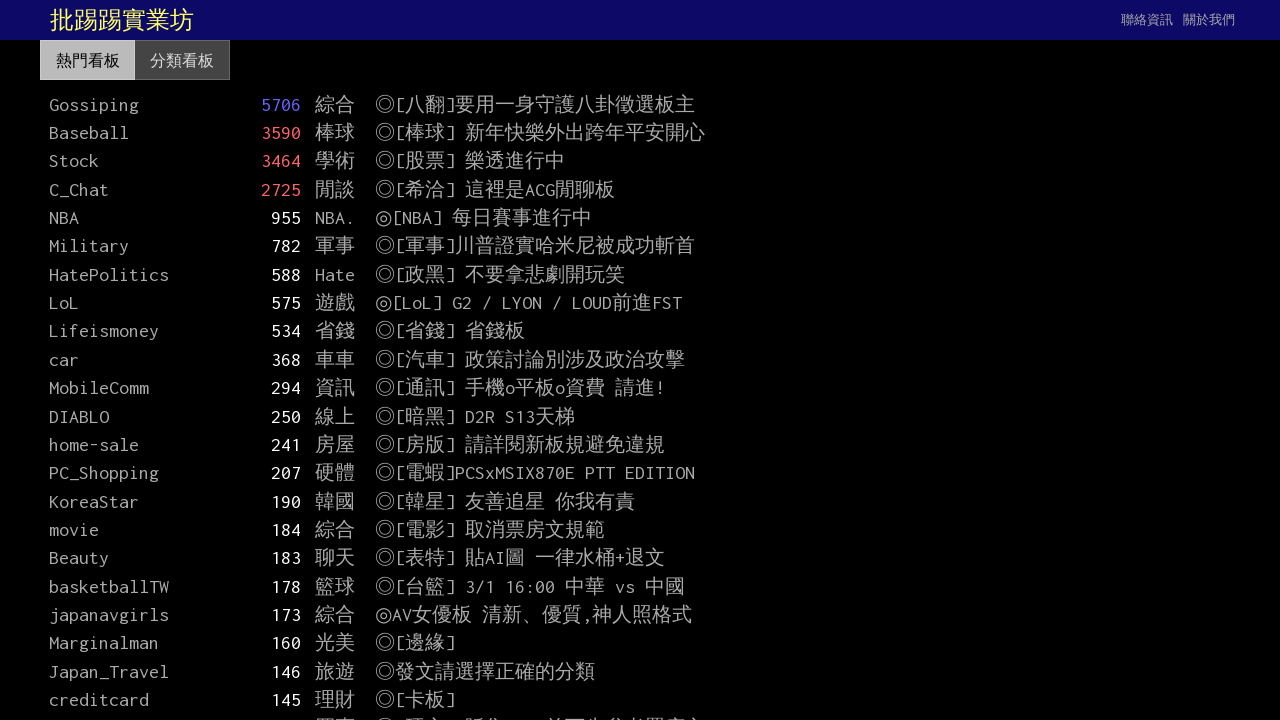

Waited for board name element to load on PTT BBS index page
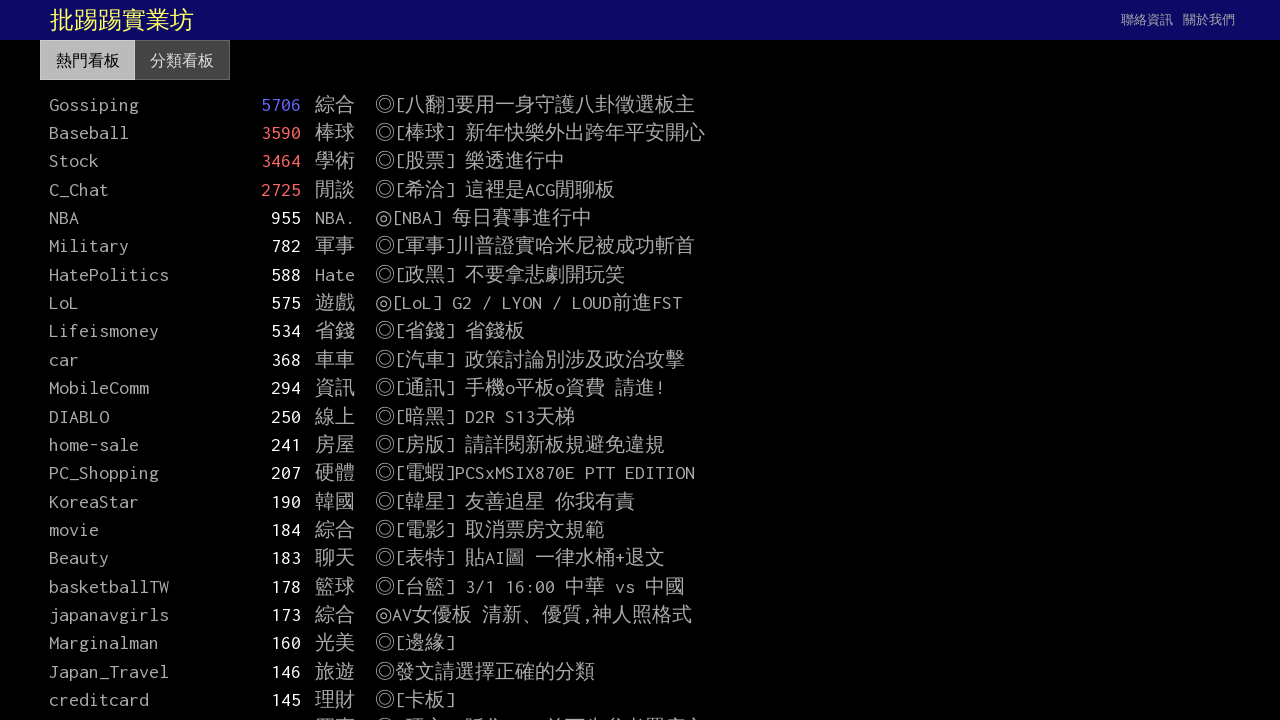

Clicked on a board name at (131, 104) on .board-name
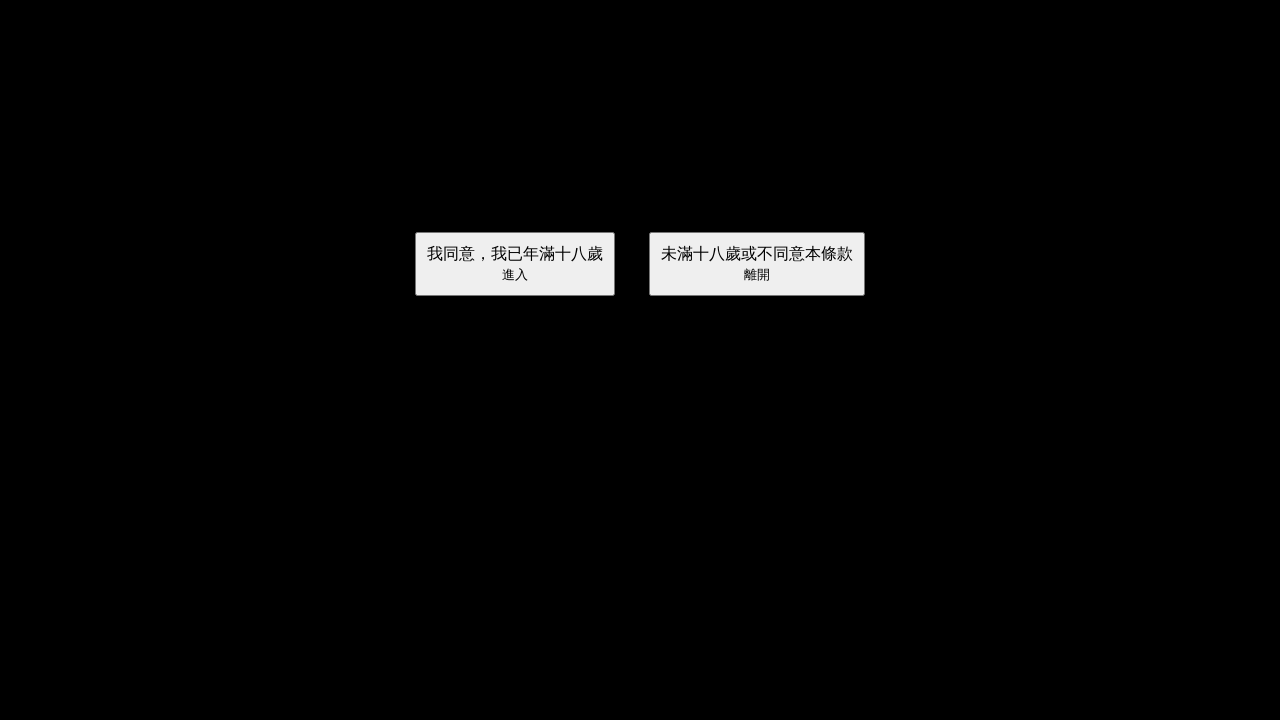

Waited for large button (age verification/consent) to load
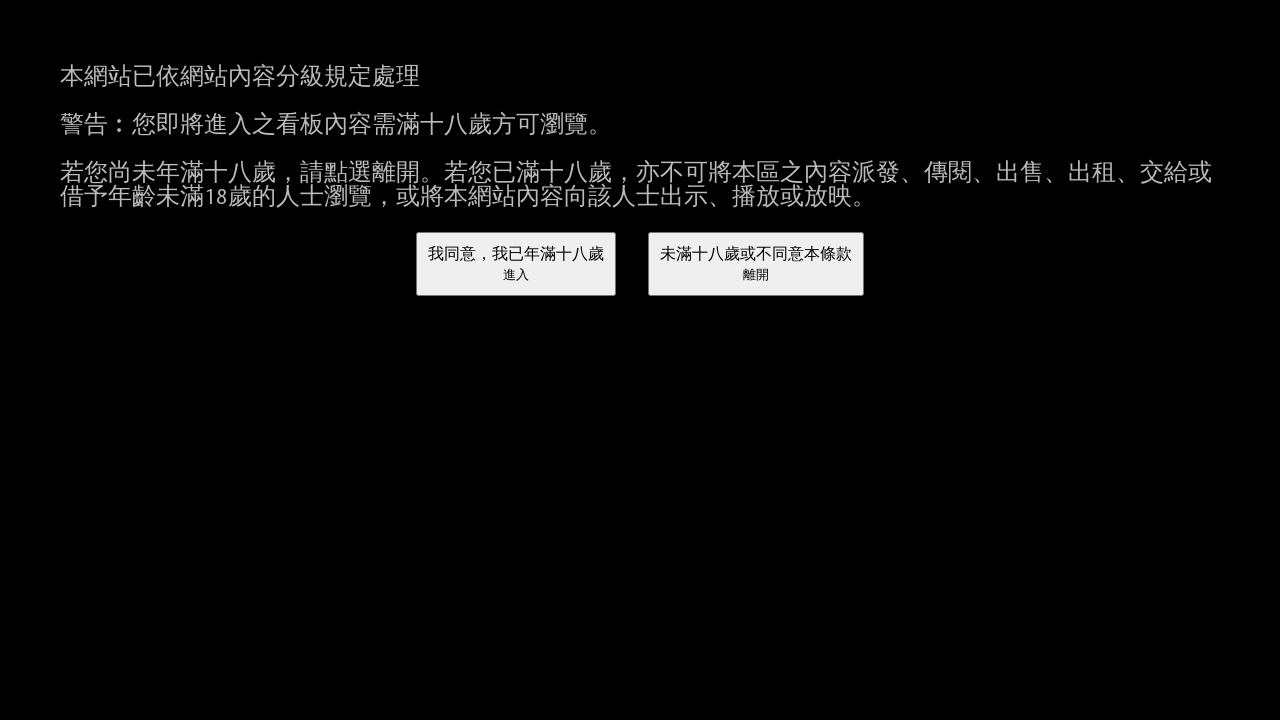

Clicked large button for age verification or consent at (516, 264) on .btn-big
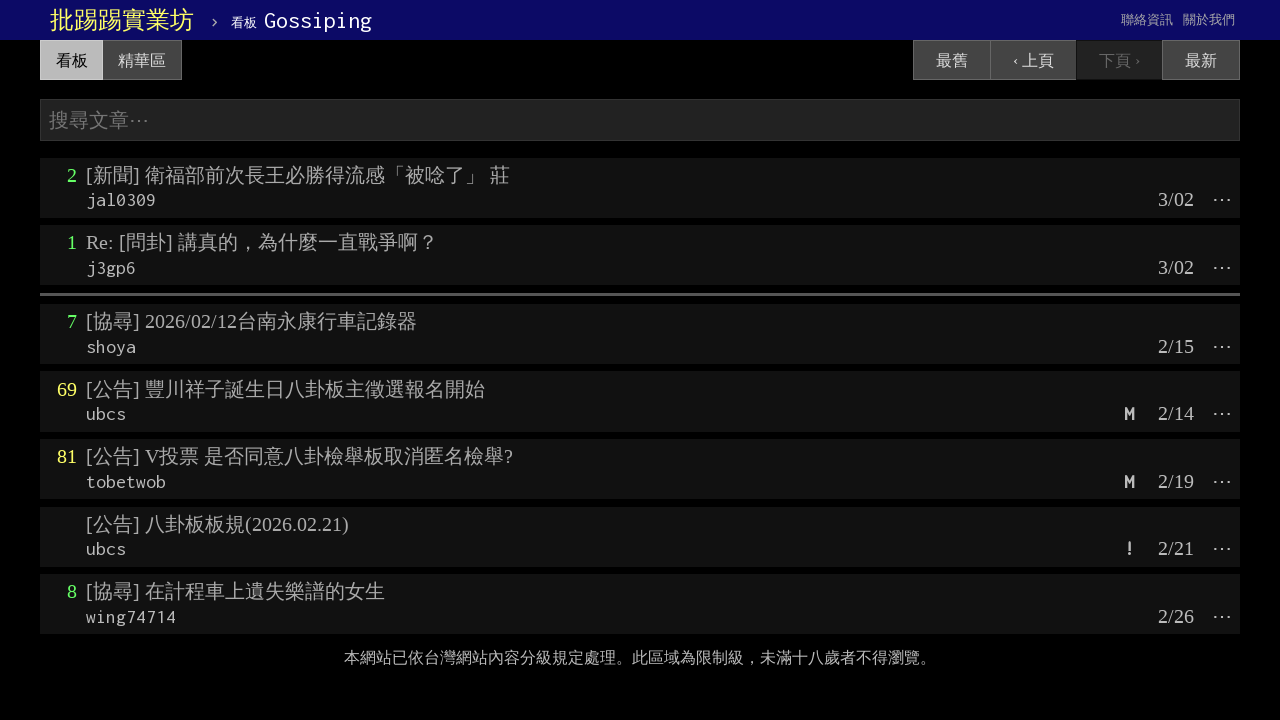

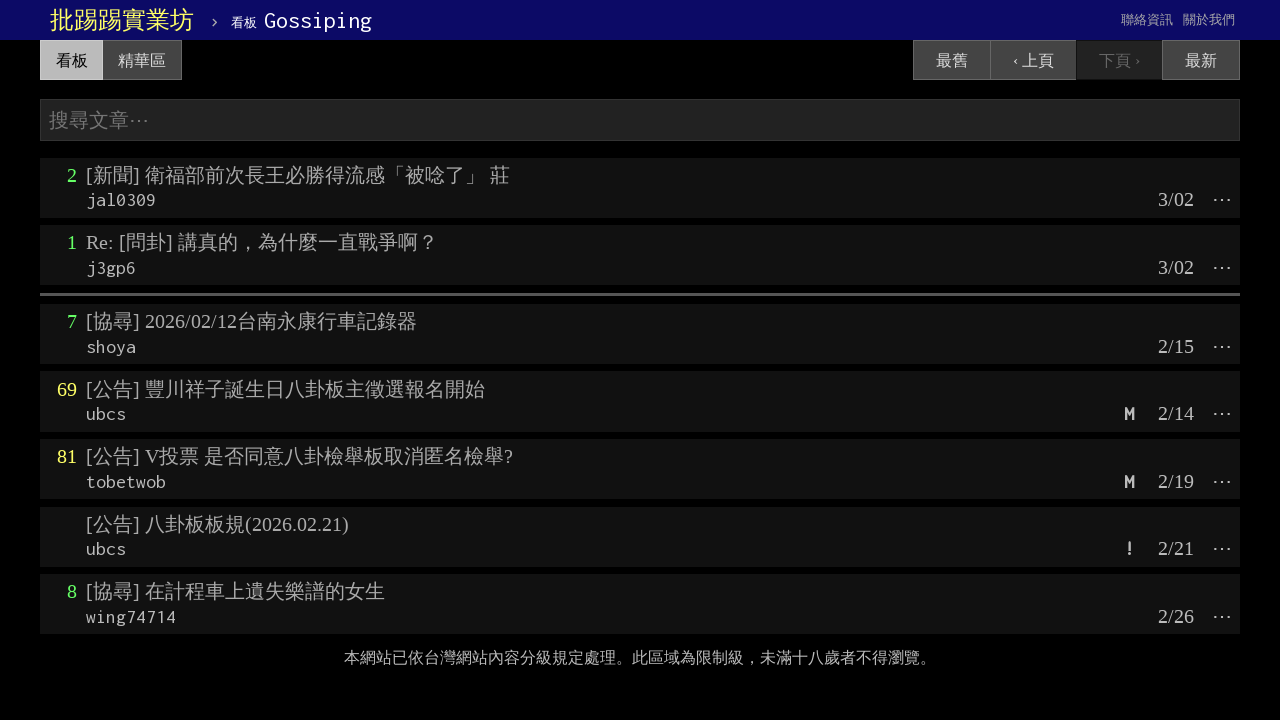